Tests multi-window/tab handling by navigating to an iframe page, clicking a link that opens a new tab, verifying the new tab's title contains "Selenium", then switching back to the original tab and verifying the URL contains "internet".

Starting URL: https://the-internet.herokuapp.com/iframe

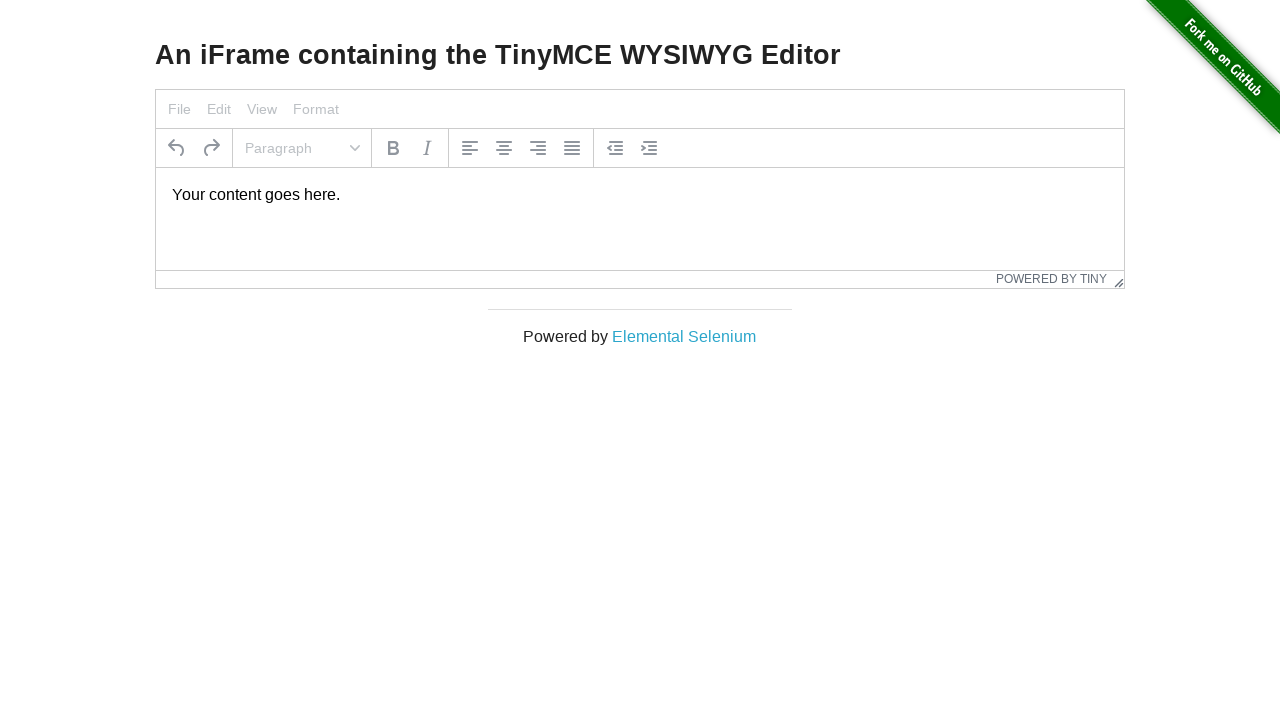

Verified page title contains 'Internet'
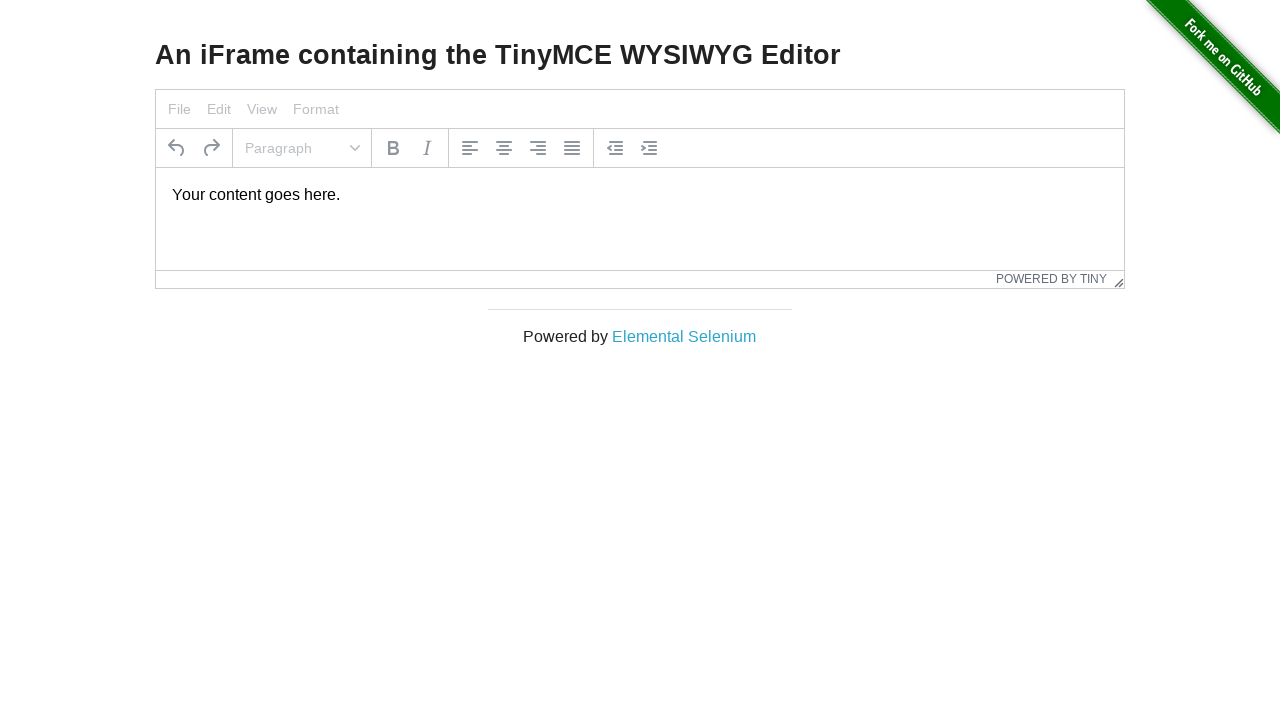

Stored reference to first page
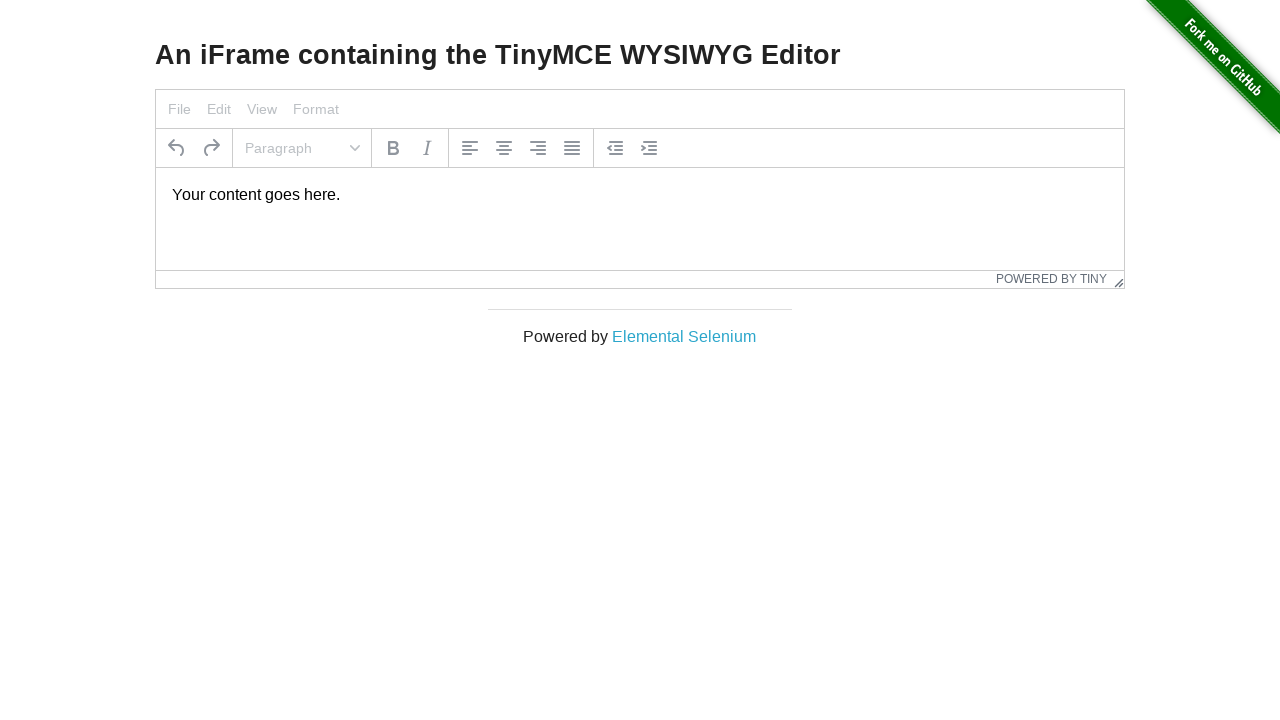

Clicked 'Elemental Selenium' link to open new tab at (684, 336) on text=Elemental Selenium
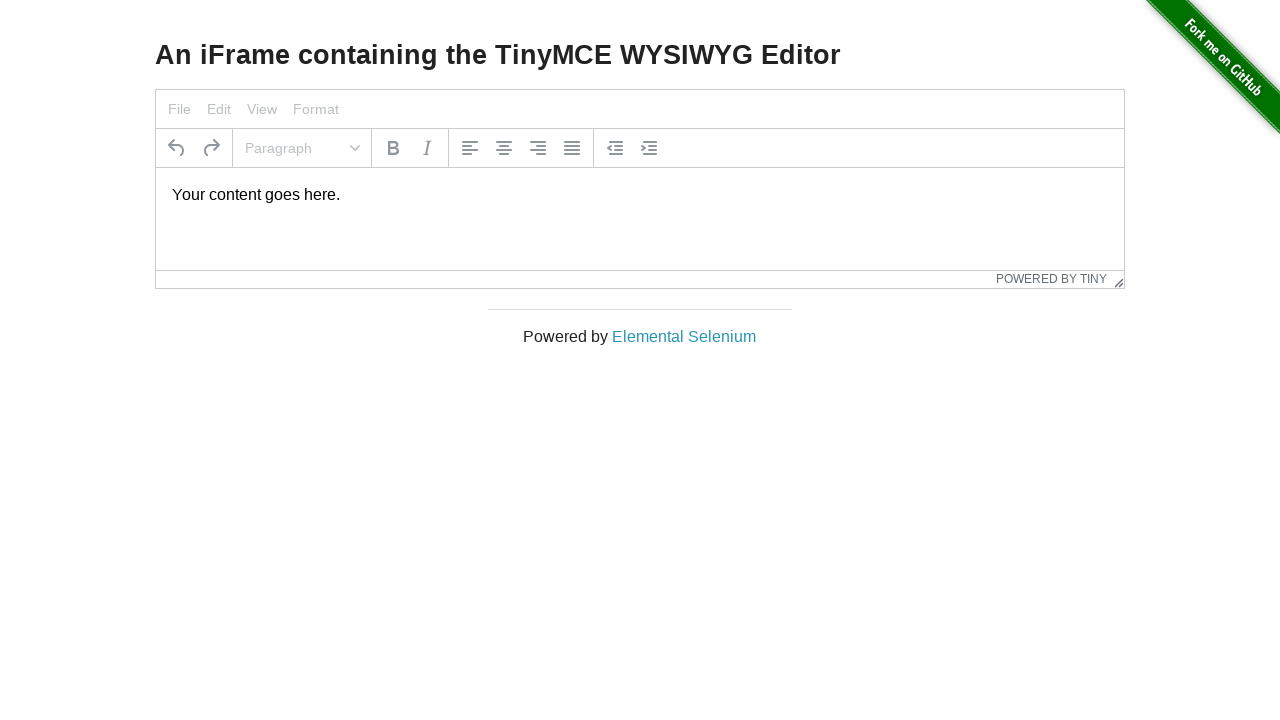

Obtained reference to newly opened tab
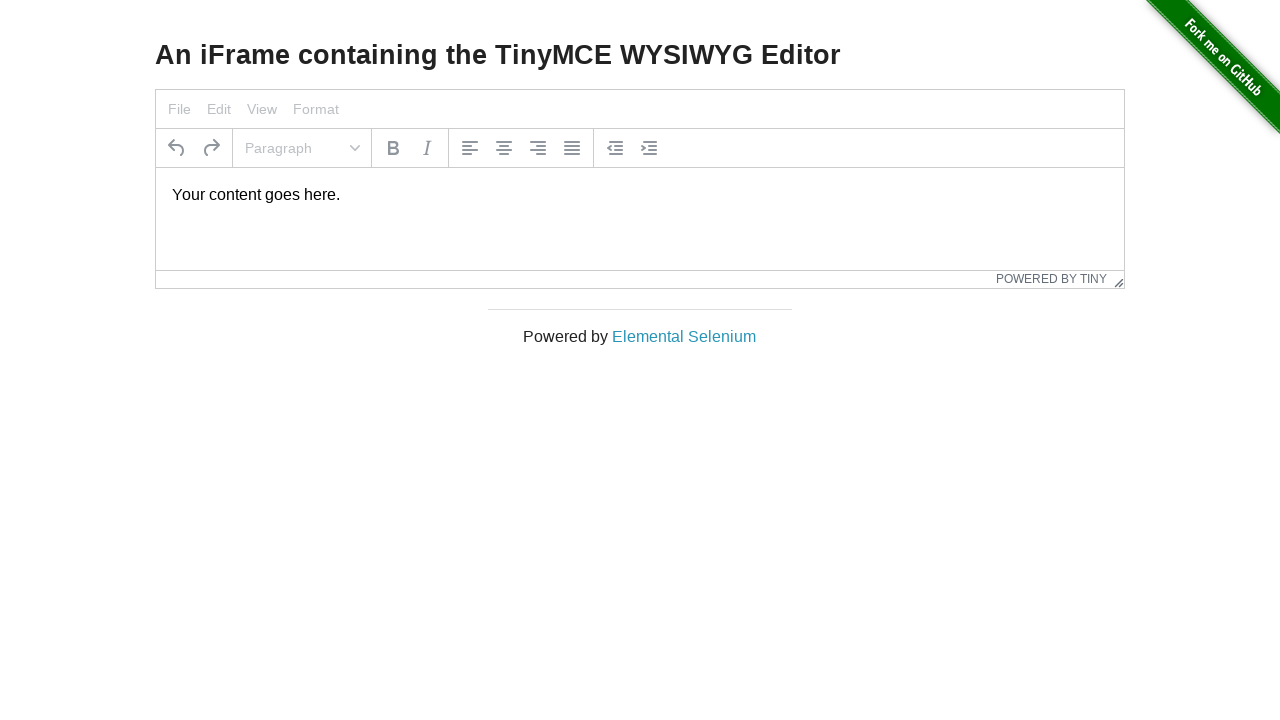

New tab finished loading
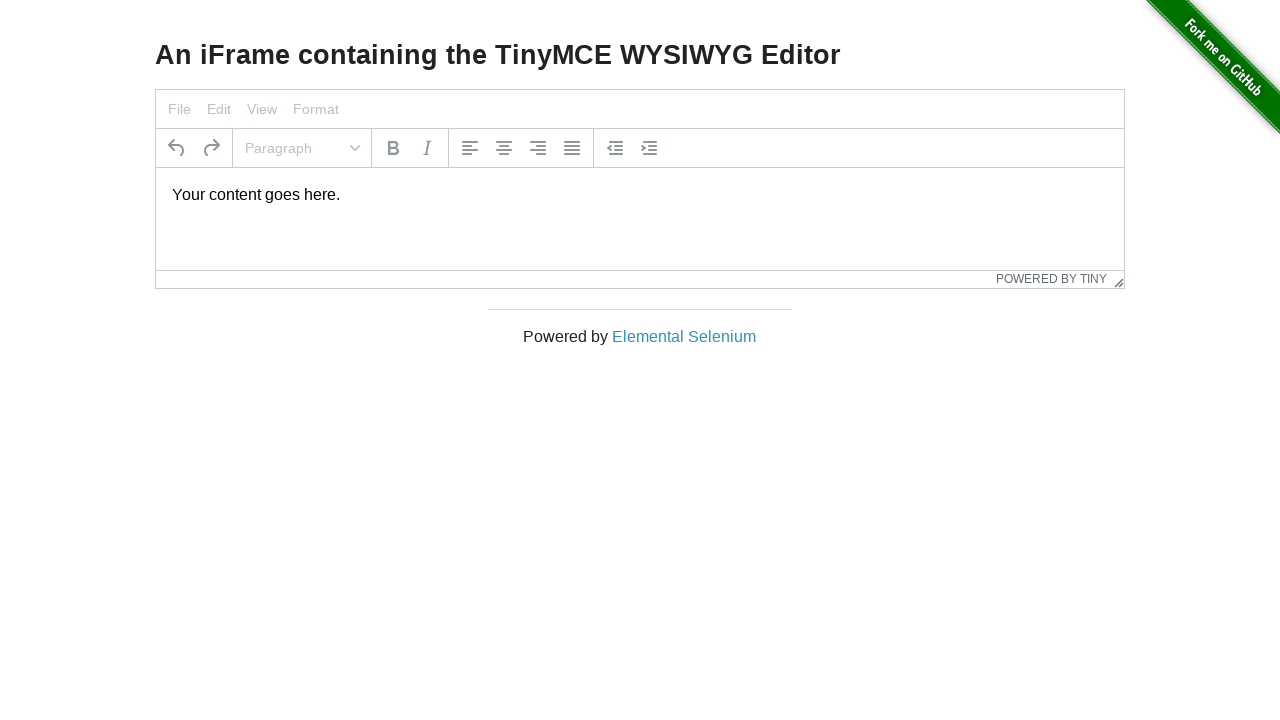

Verified new tab title contains 'Selenium'
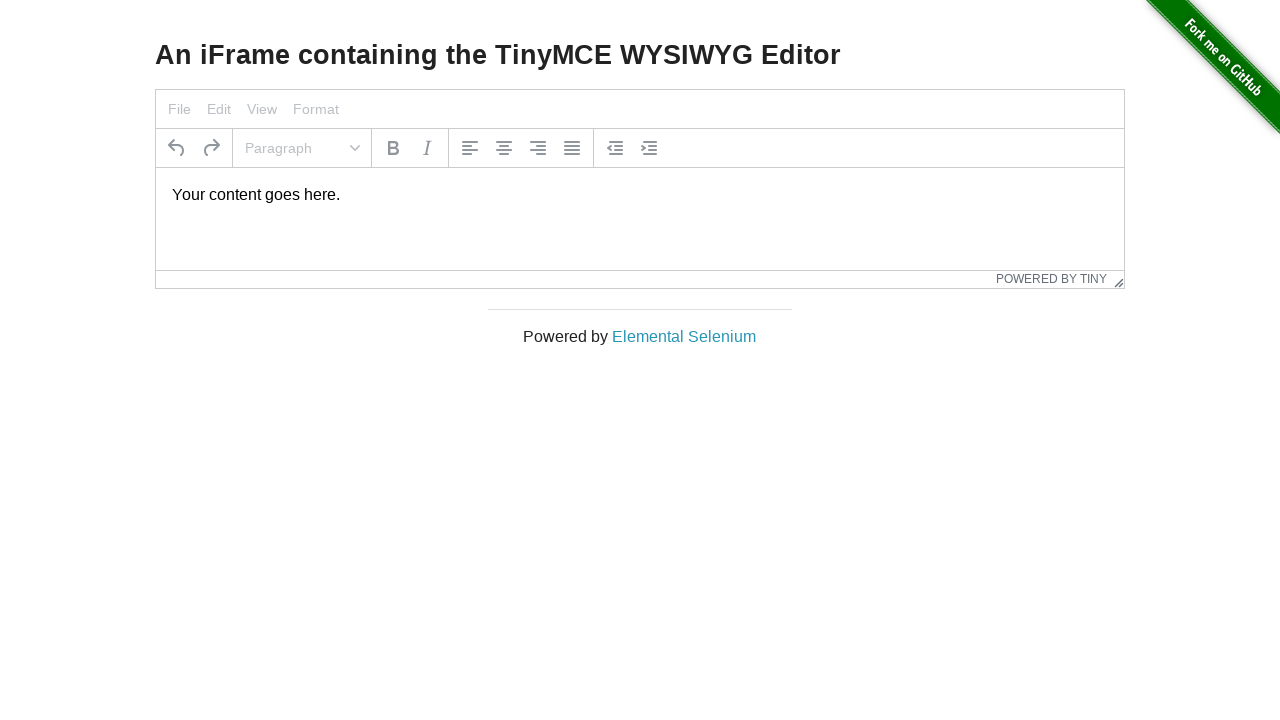

Switched back to original tab
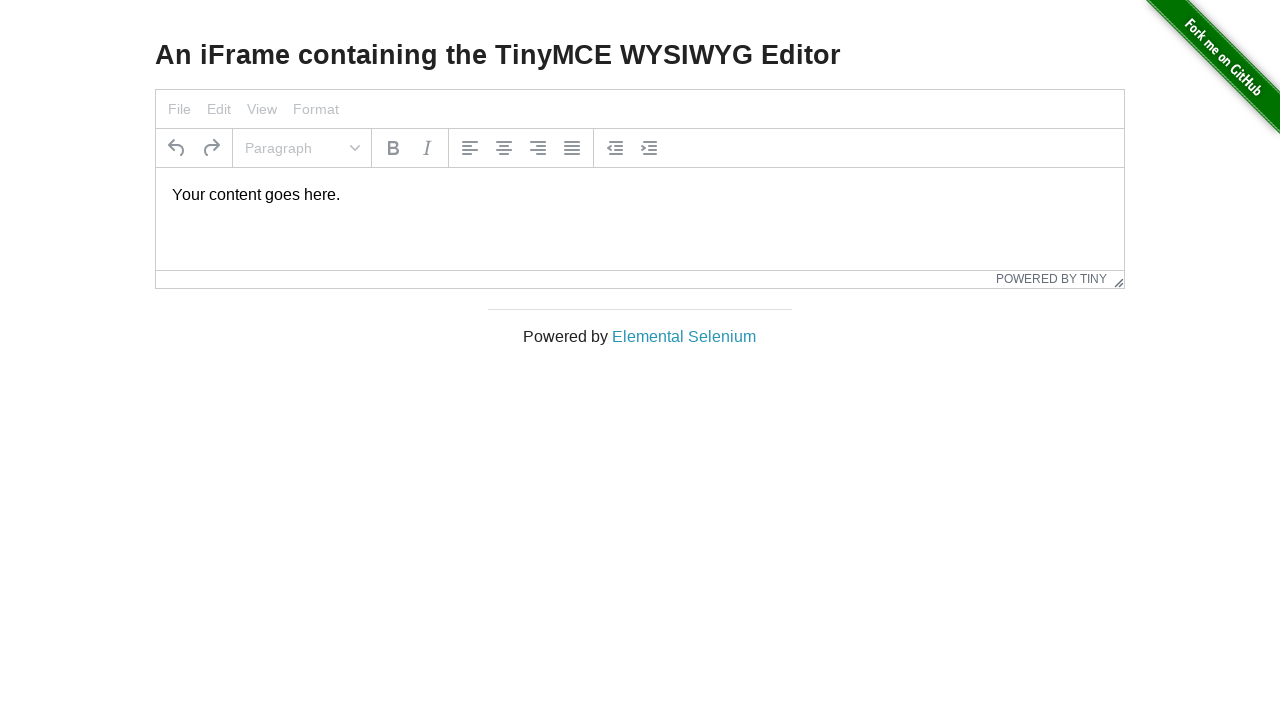

Verified original tab URL contains 'internet'
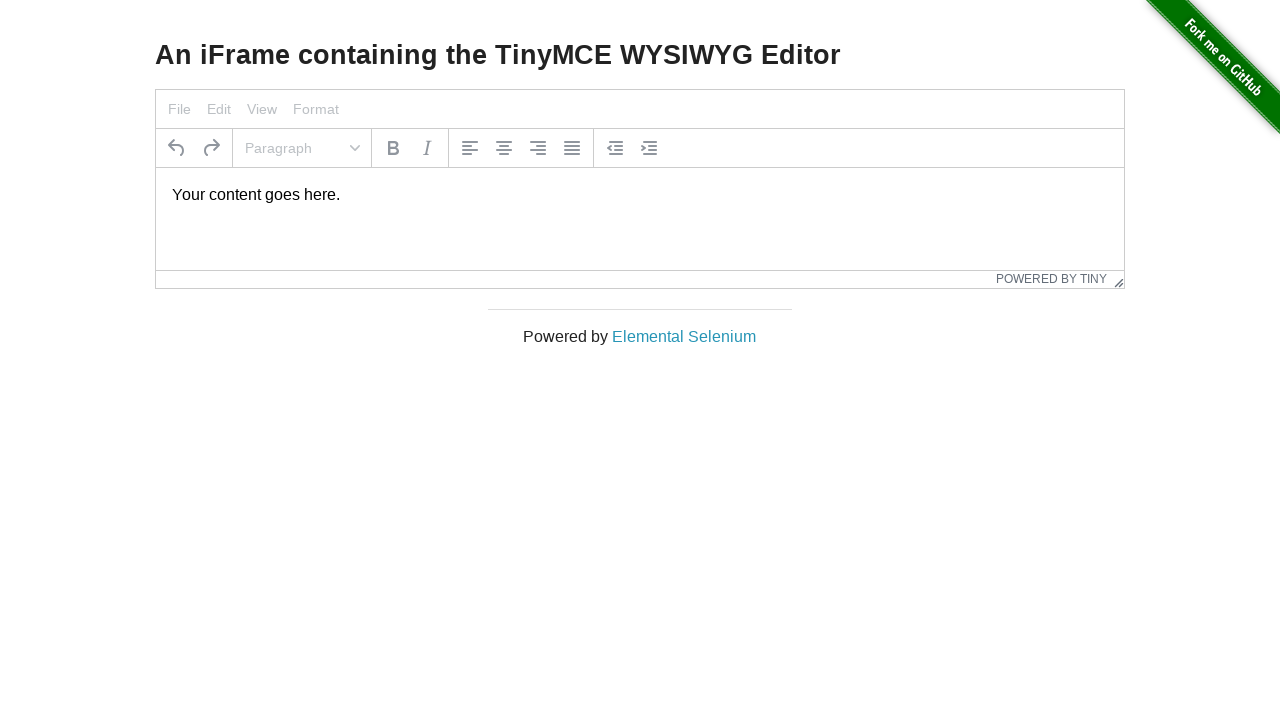

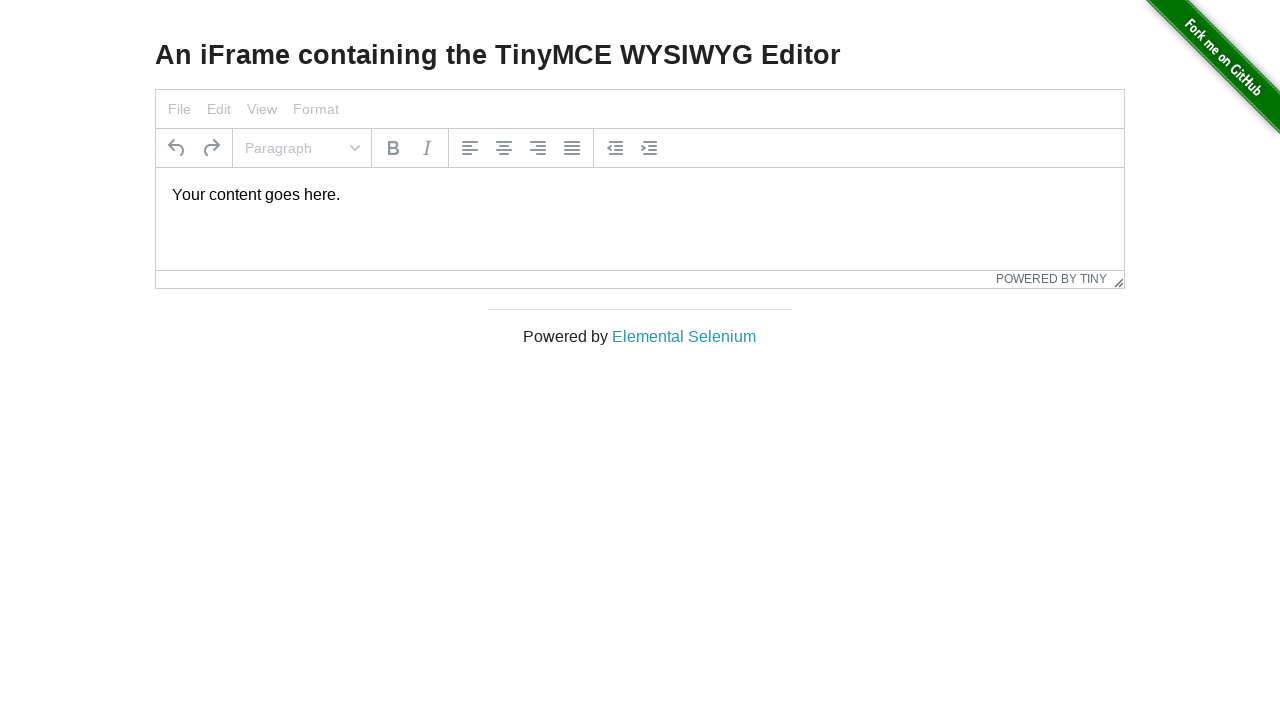